Verifies that the "Log In" button on the NextBaseCRM login page displays the correct text "Log In".

Starting URL: https://login1.nextbasecrm.com/

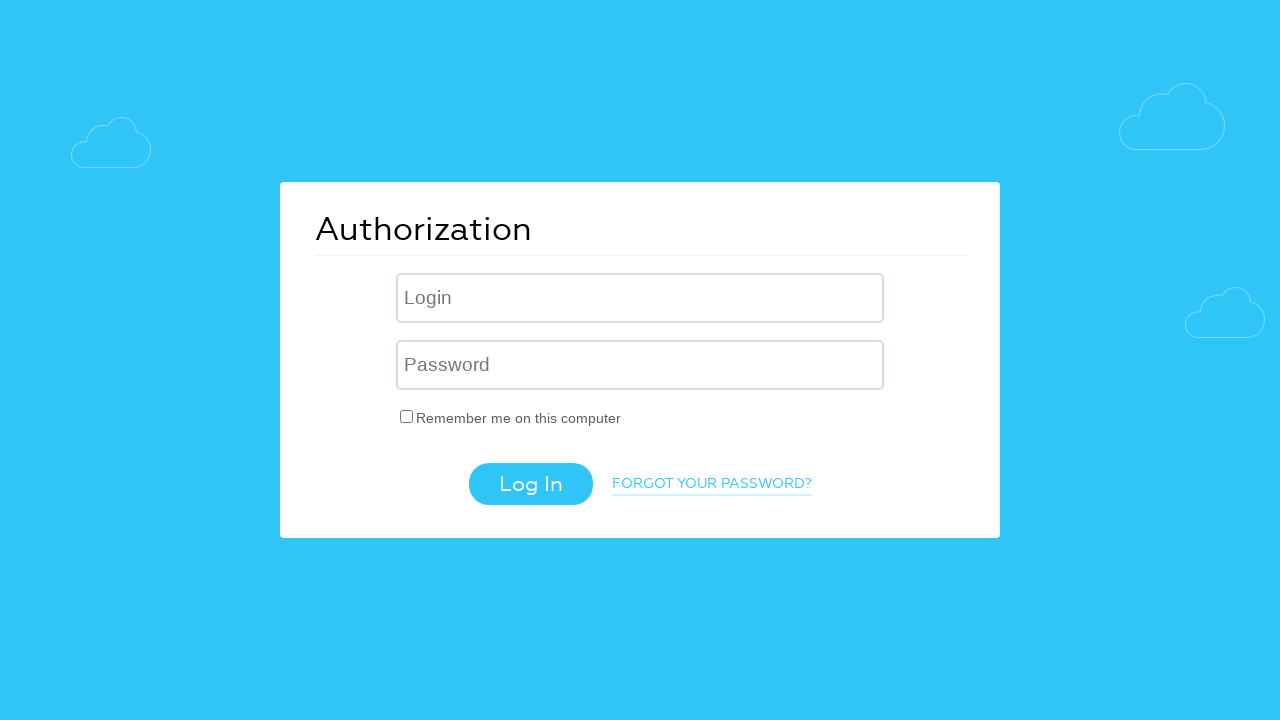

Located the login button using CSS selector 'input.login-btn'
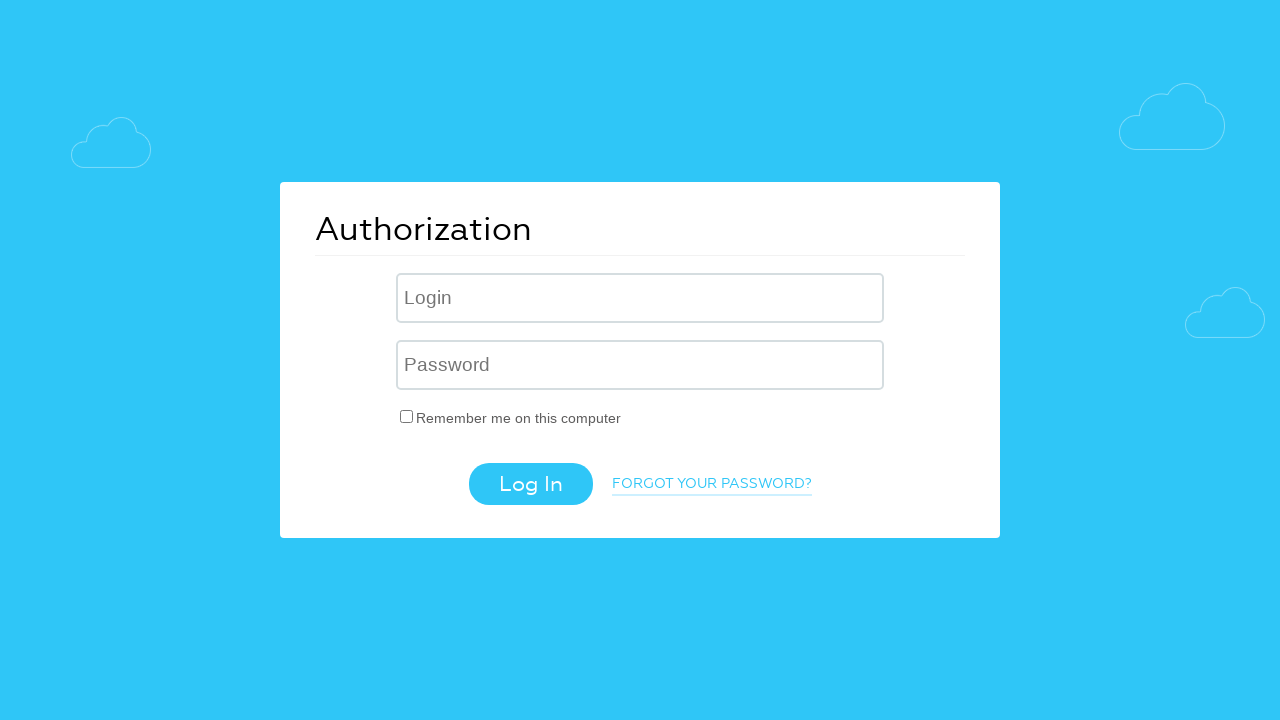

Retrieved the 'value' attribute from the login button
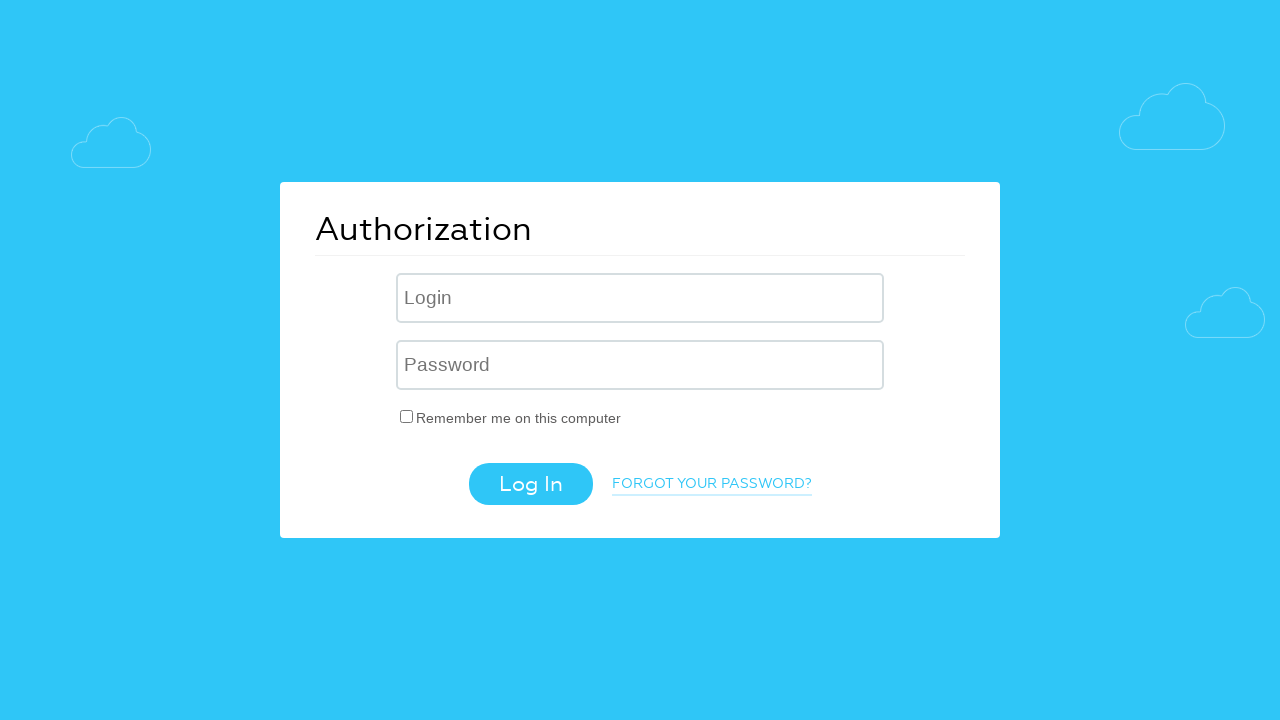

Verified that the login button displays the correct text 'Log In'
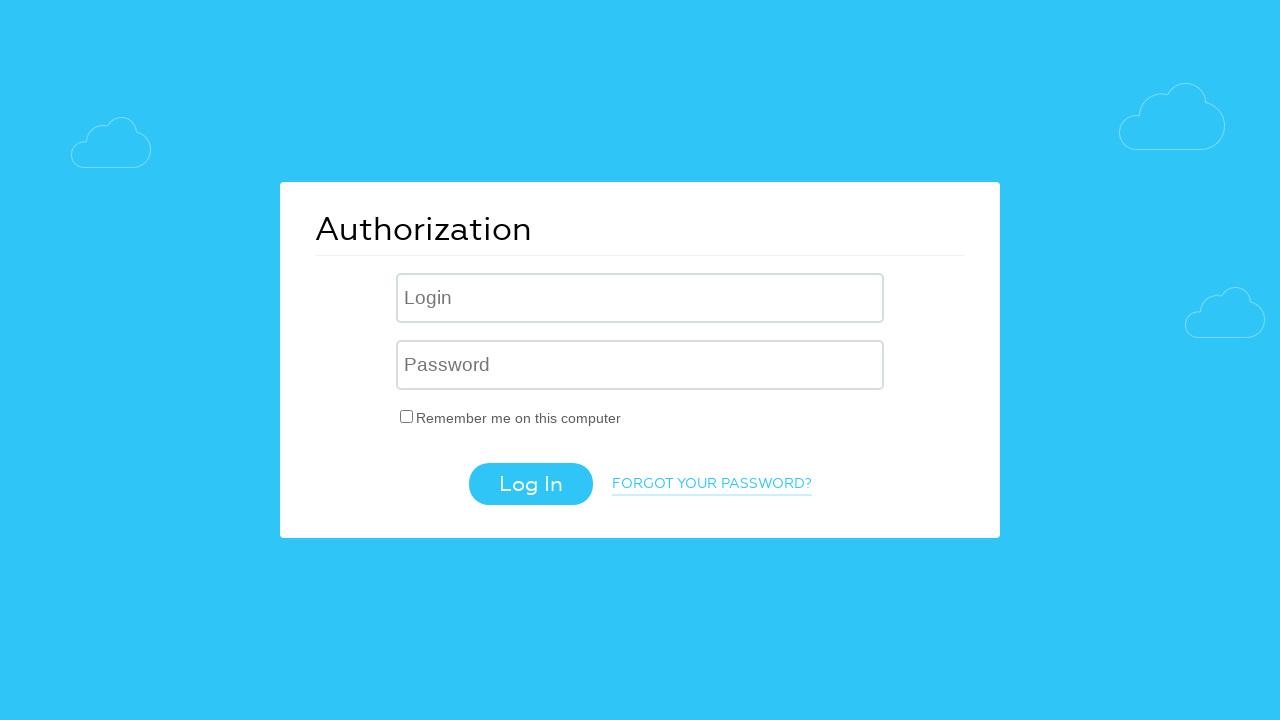

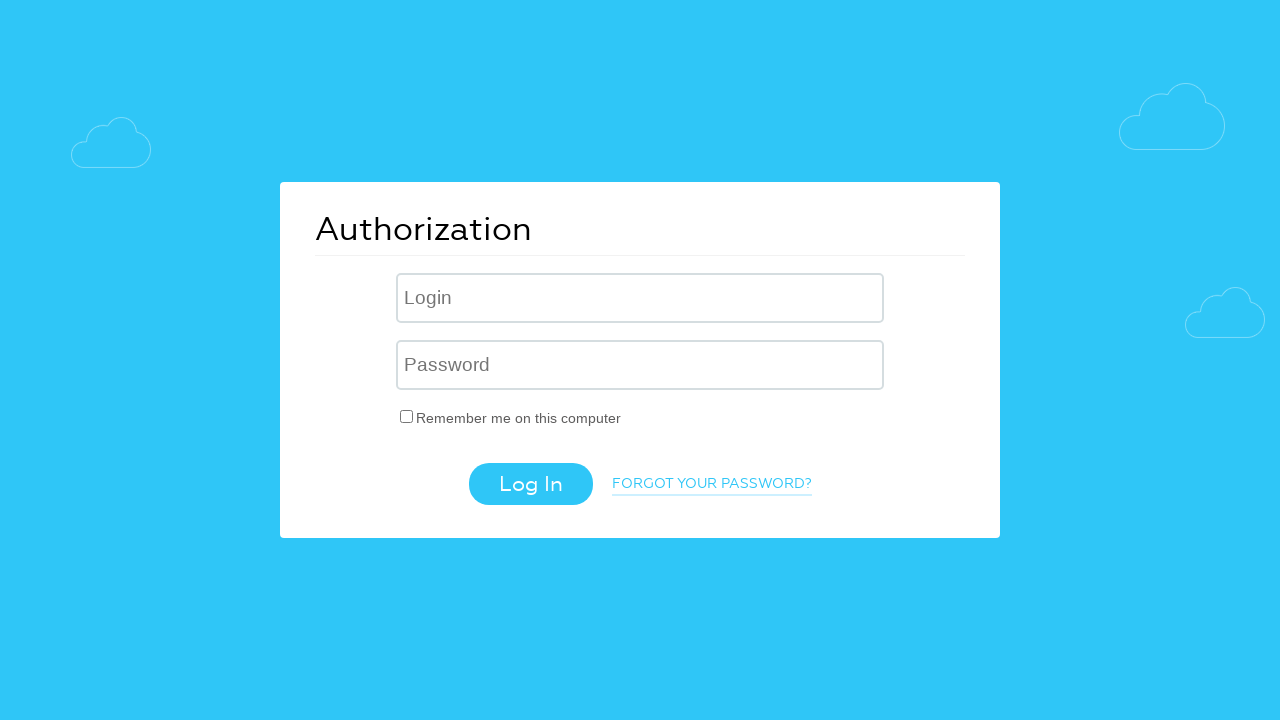